Tests interaction with a dynamic table by navigating to the Dynamic Table page, finding the CPU column position dynamically, locating the Chrome row, and extracting the CPU value for Chrome.

Starting URL: http://www.uitestingplayground.com/

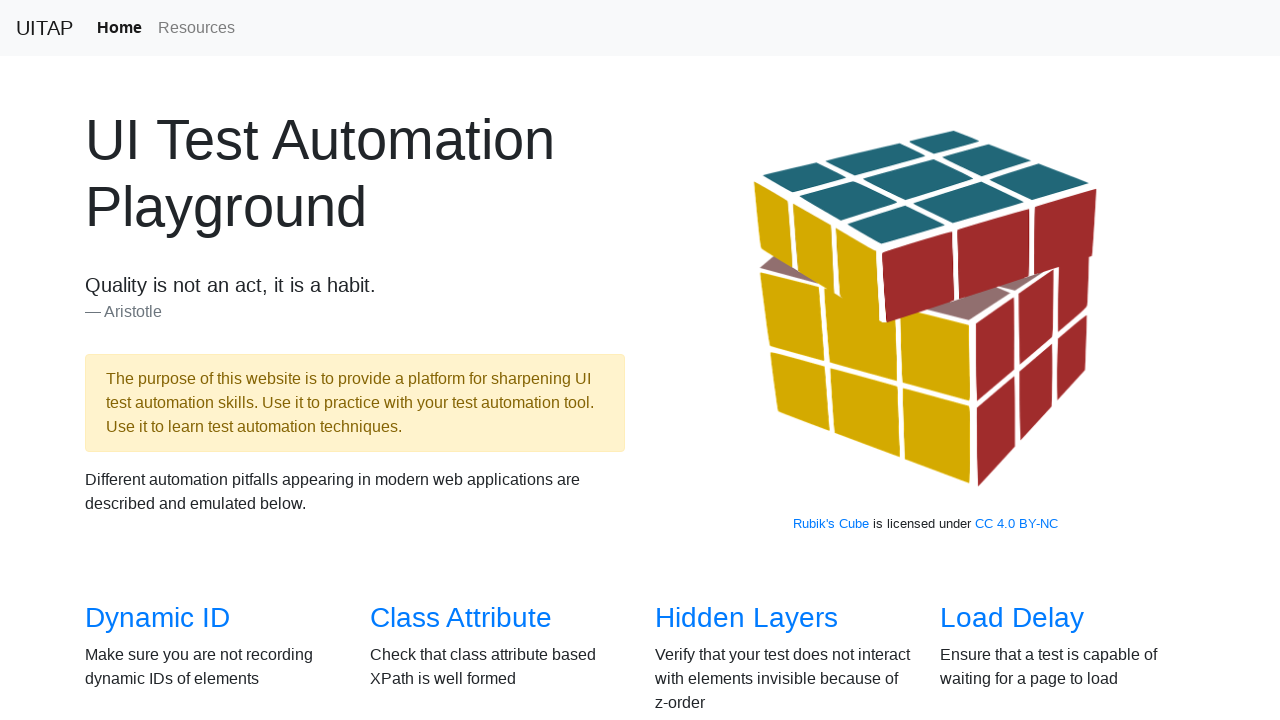

Clicked on Dynamic Table link to navigate to the page at (462, 361) on internal:role=link[name="Dynamic Table"i]
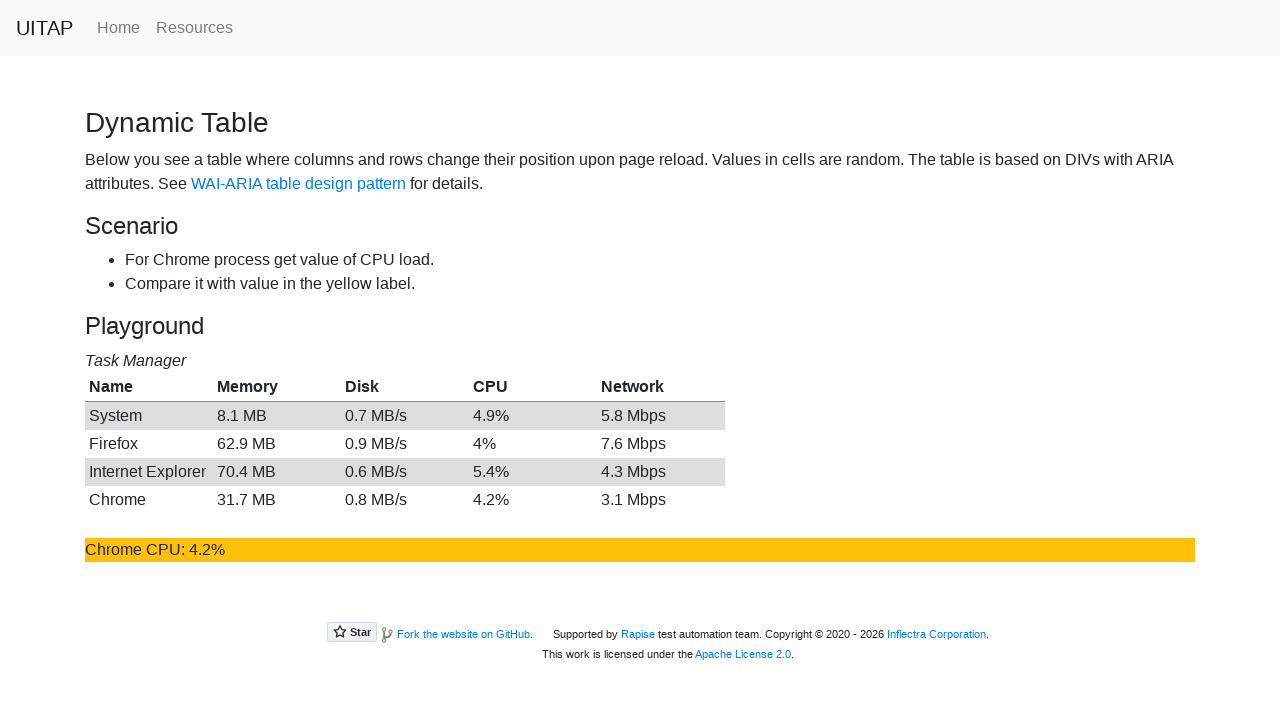

Located all column headers in the dynamic table
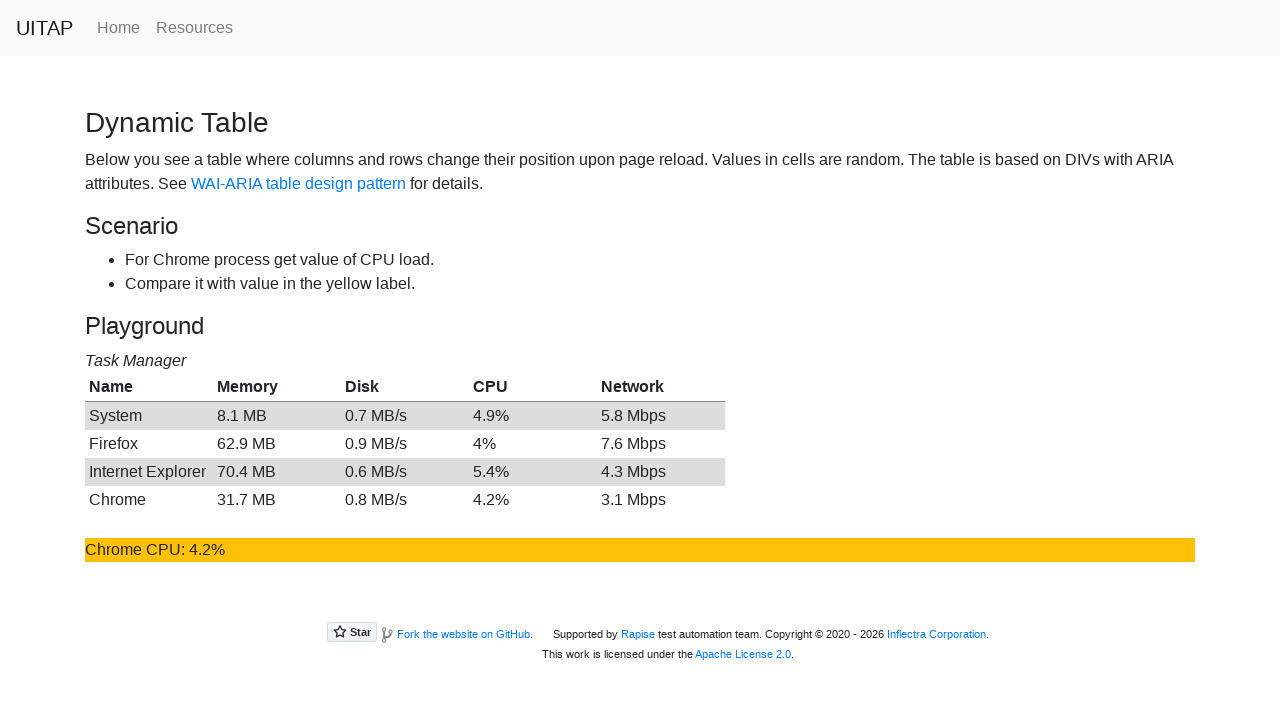

Counted 5 column headers in the table
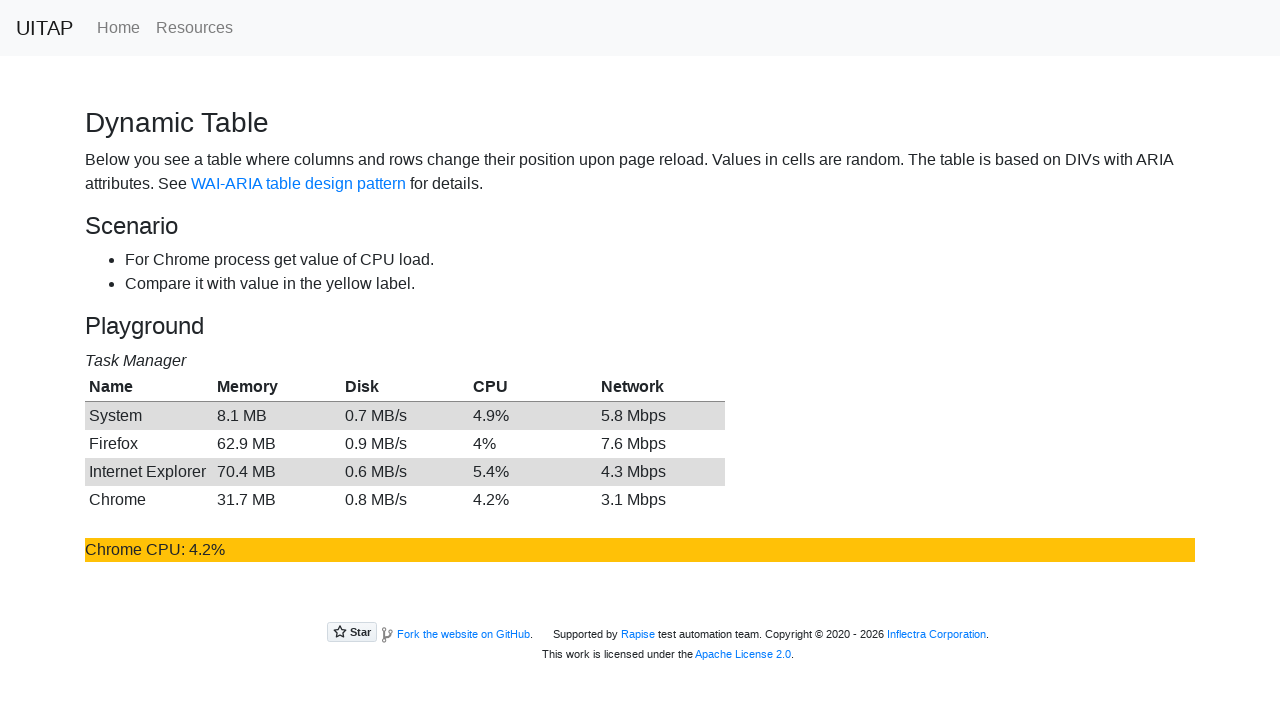

Found CPU column at index 4
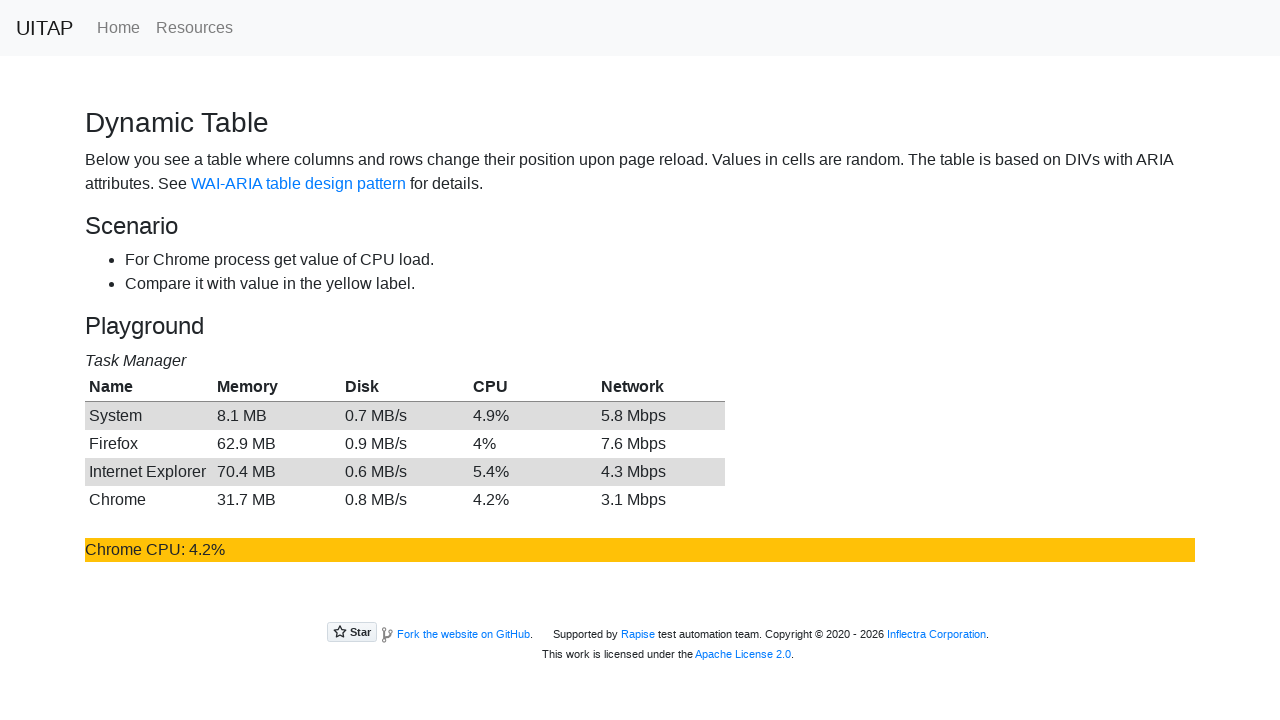

Identified the row containing Chrome in the dynamic table
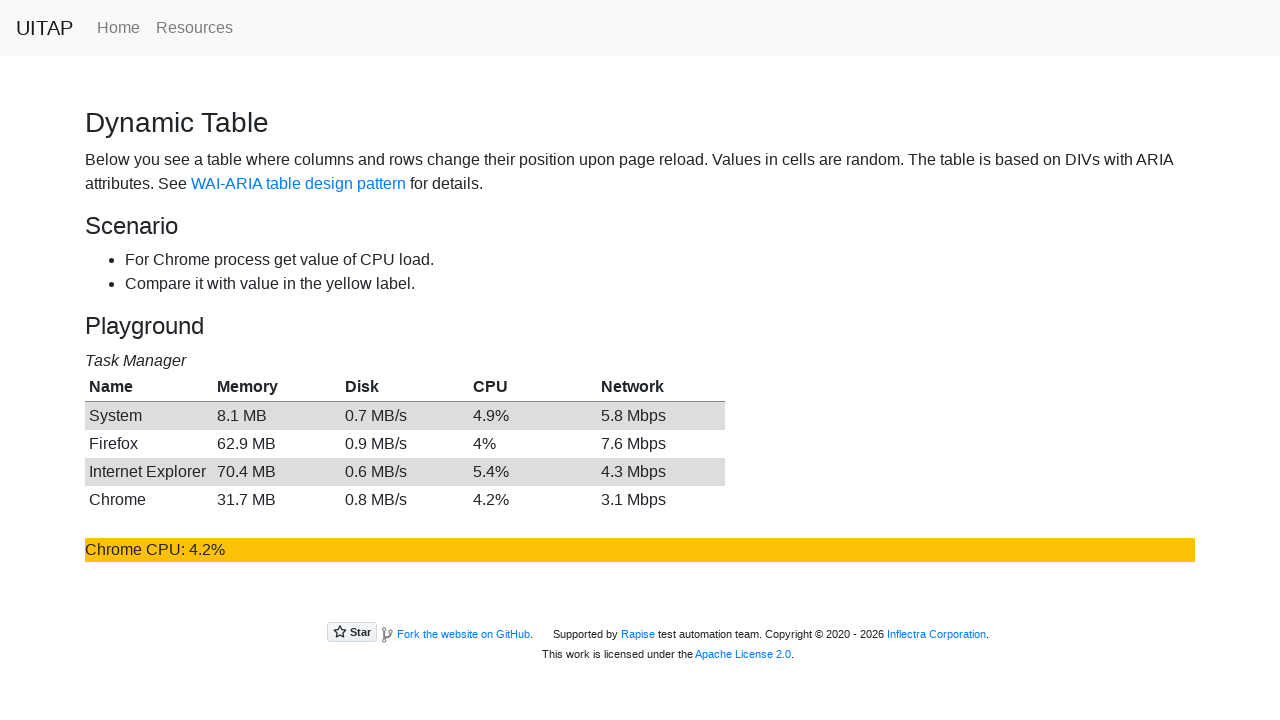

Constructed XPath to locate CPU value for Chrome row
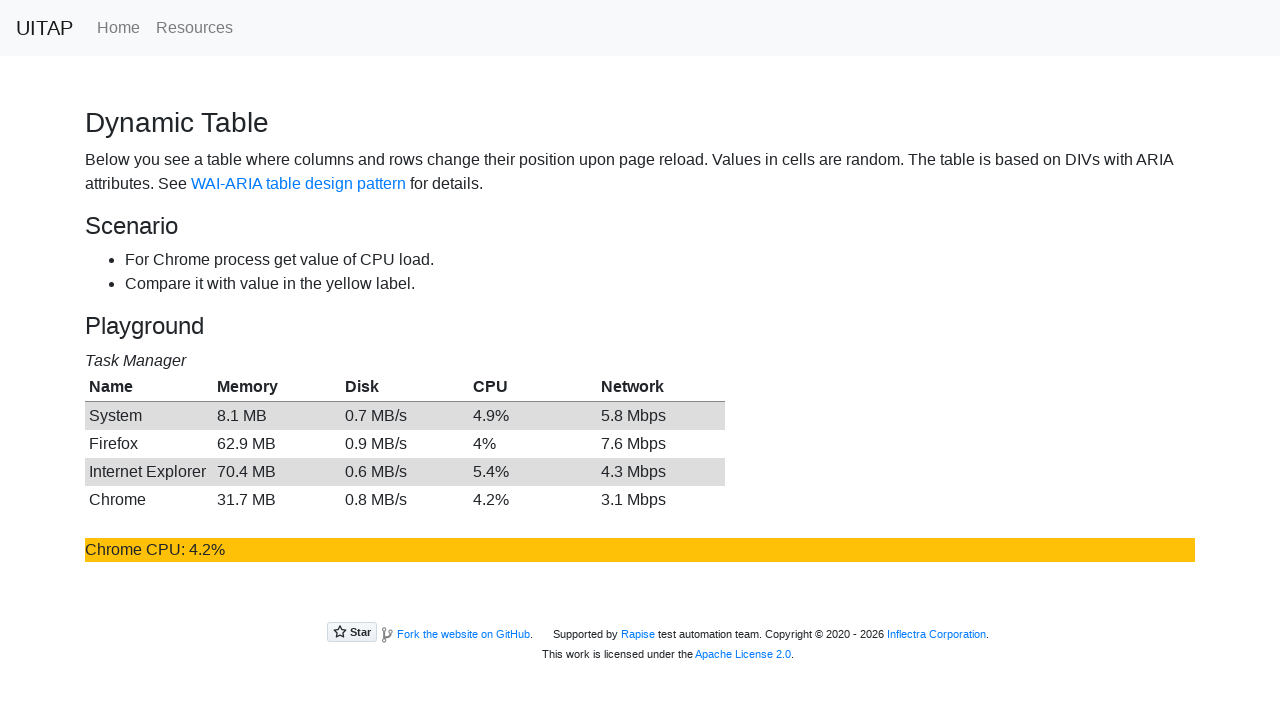

Located the CPU cell for Chrome
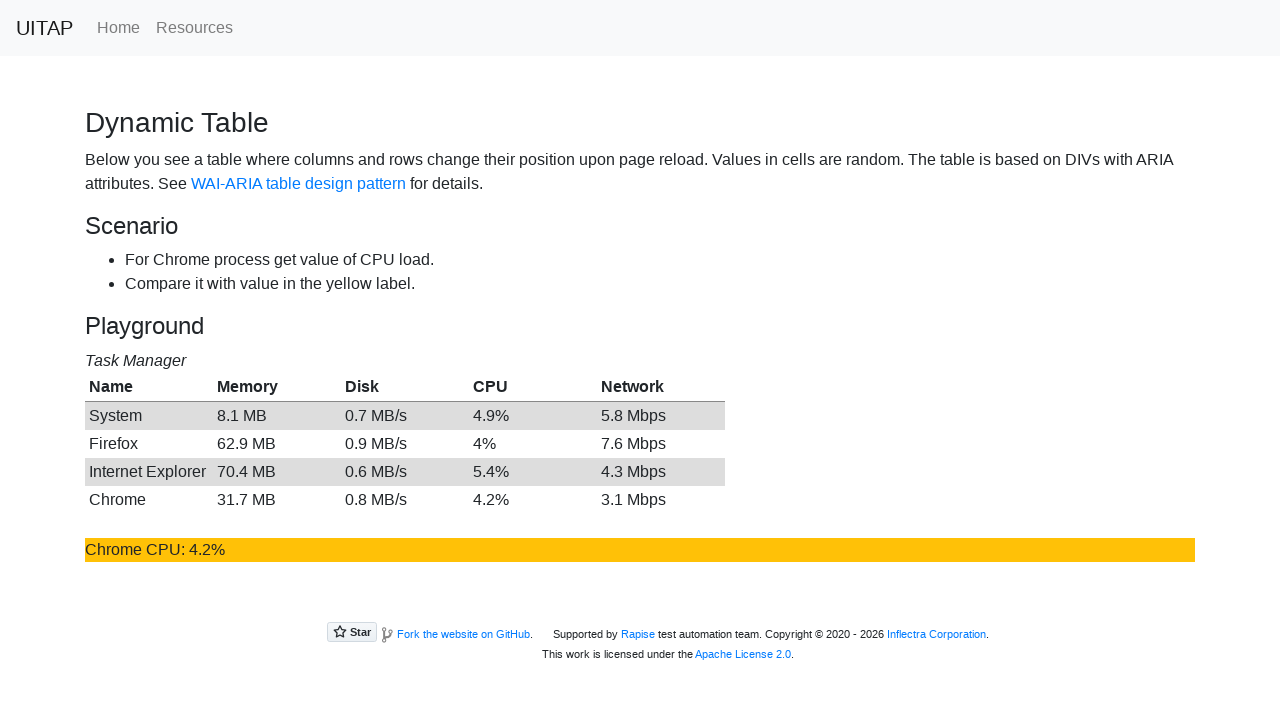

Waited for the CPU cell to become visible
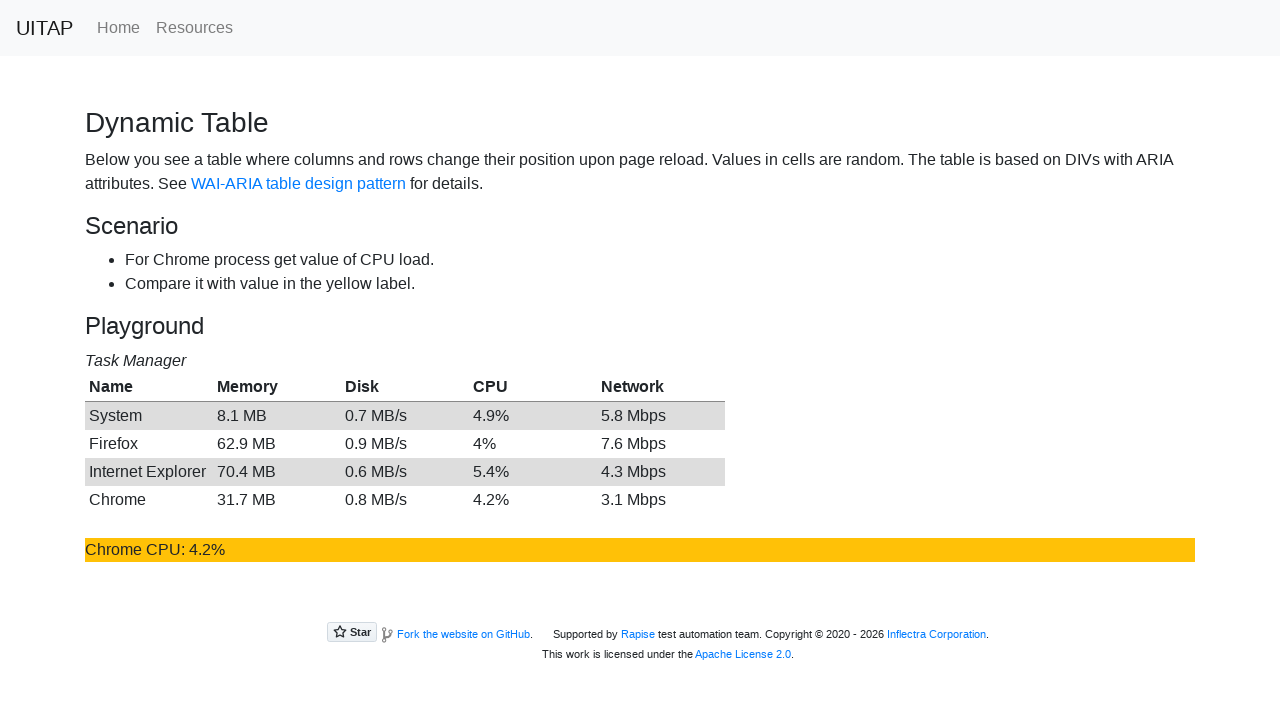

Extracted CPU value for Chrome: 4.2%
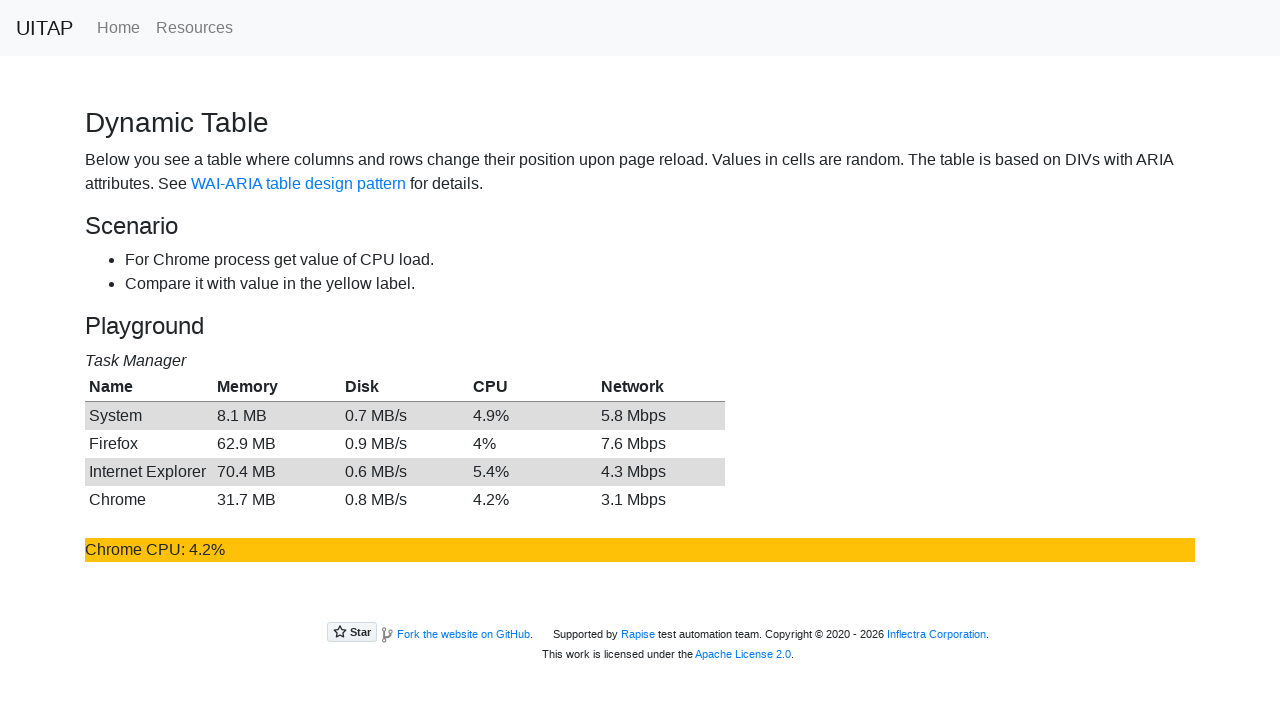

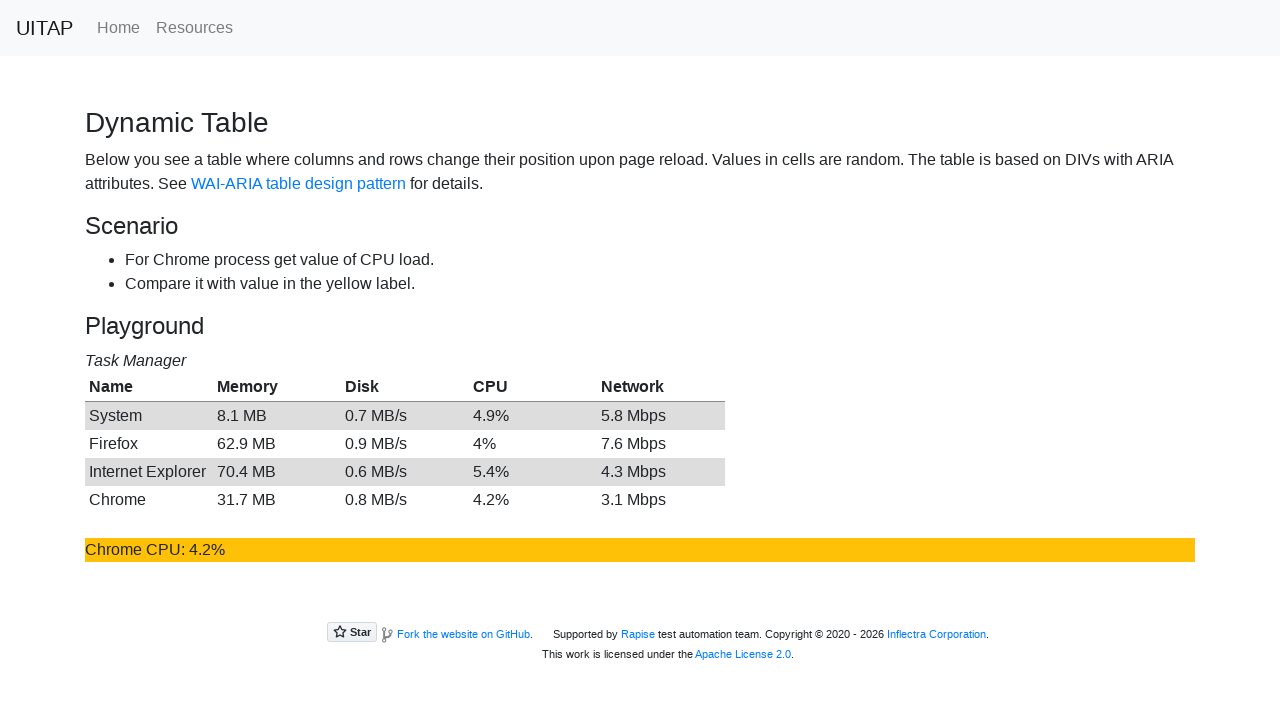